Tests multi-select dropdown by opening it, selecting London and Rome options, then closing the dropdown

Starting URL: https://leafground.com/checkbox.xhtml

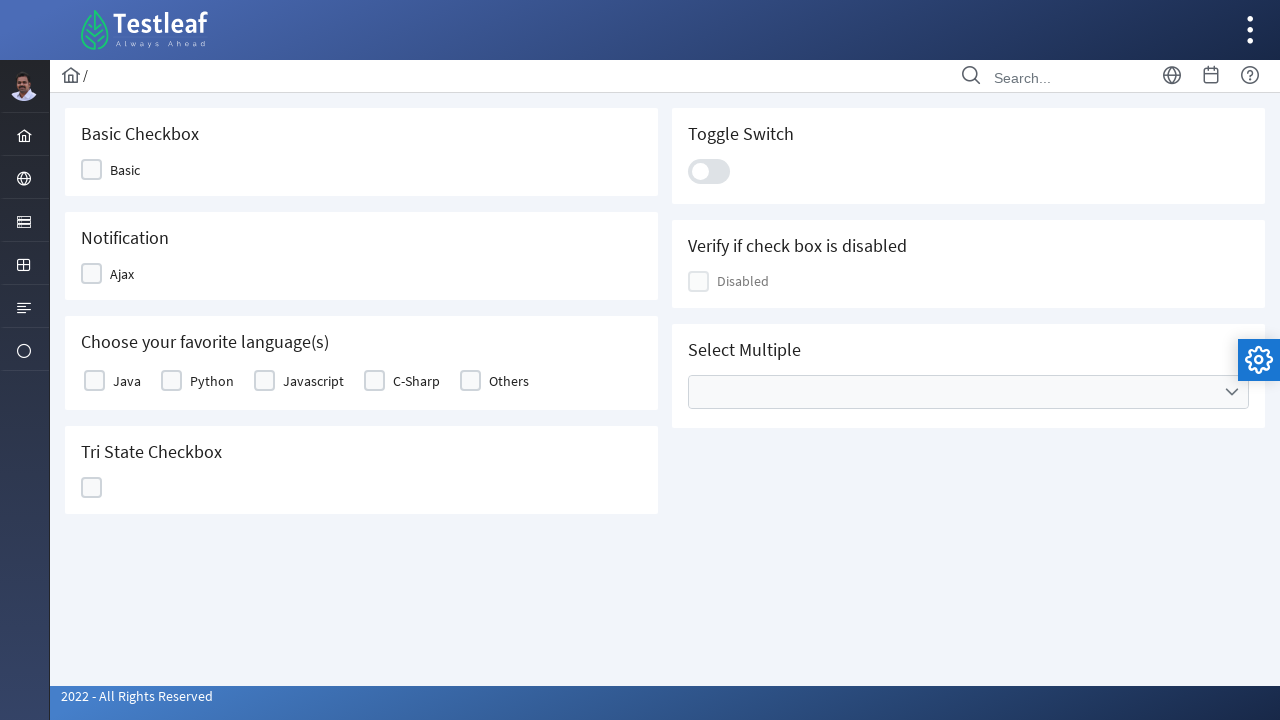

Clicked multi-select dropdown trigger to open it at (1232, 392) on .ui-selectcheckboxmenu-trigger
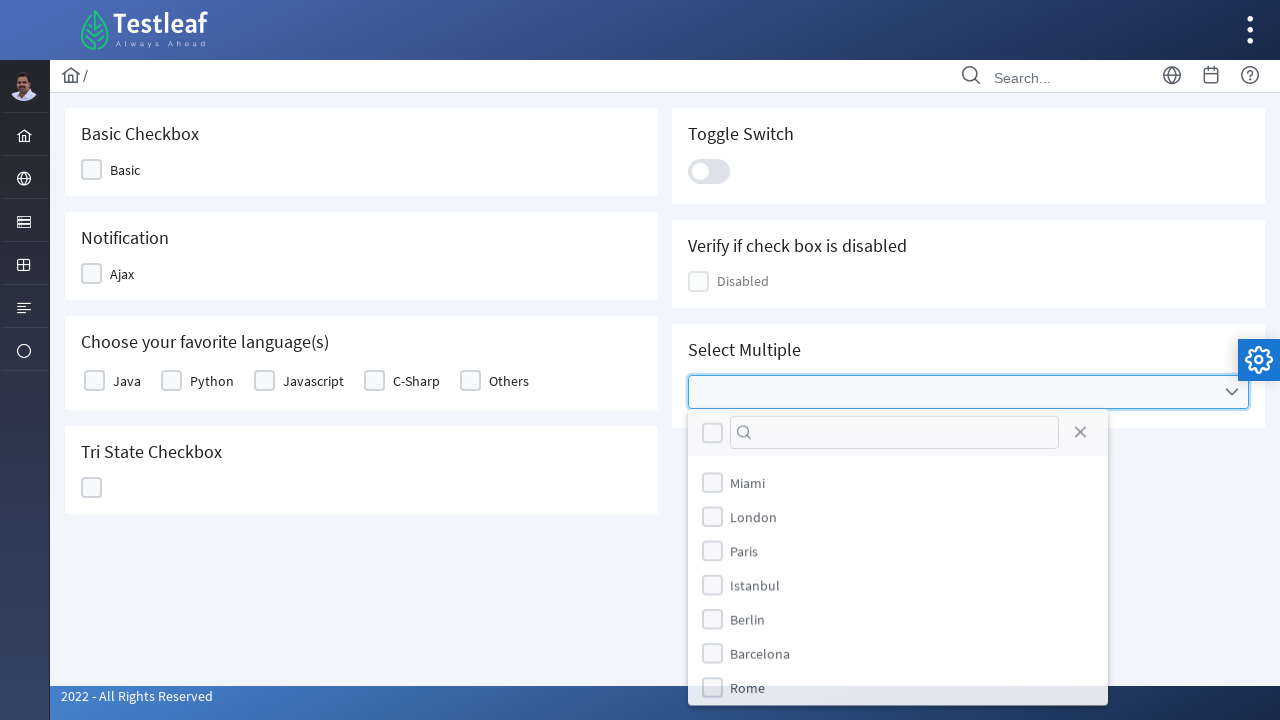

Retrieved all available dropdown option labels
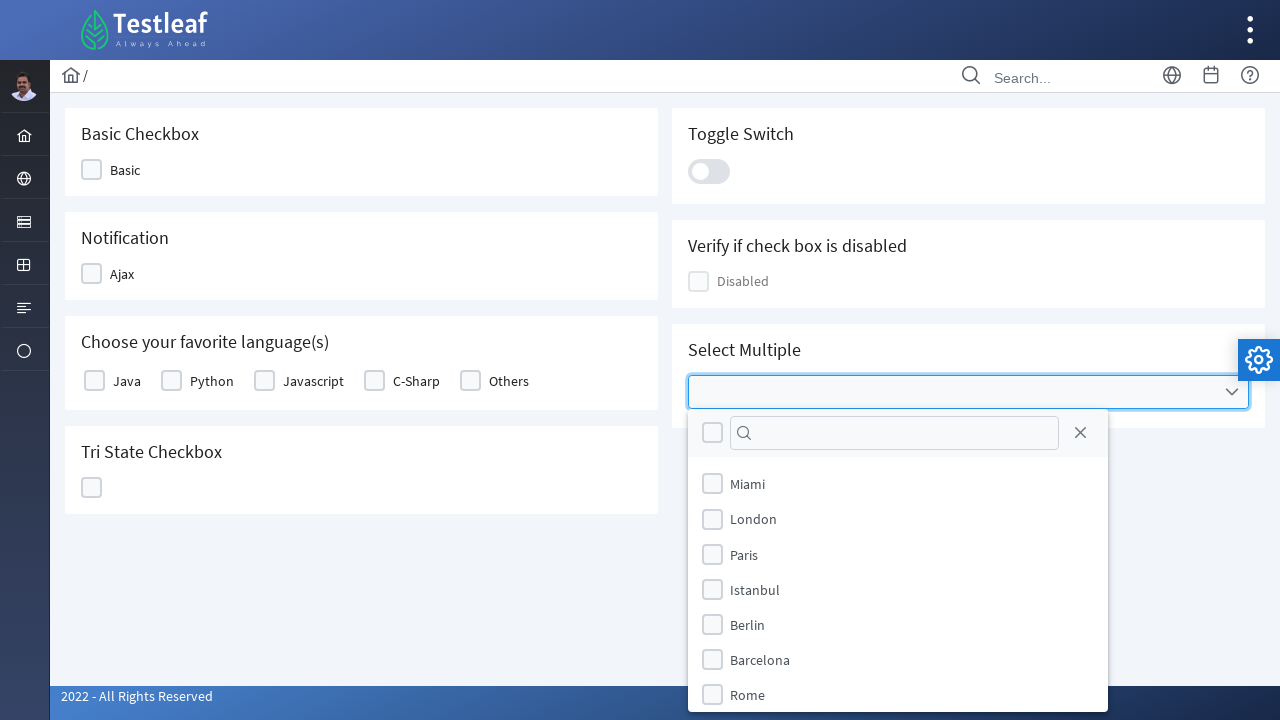

Selected 'London' option from dropdown at (712, 519) on .ui-selectcheckboxmenu-item .ui-chkbox-box >> nth=1
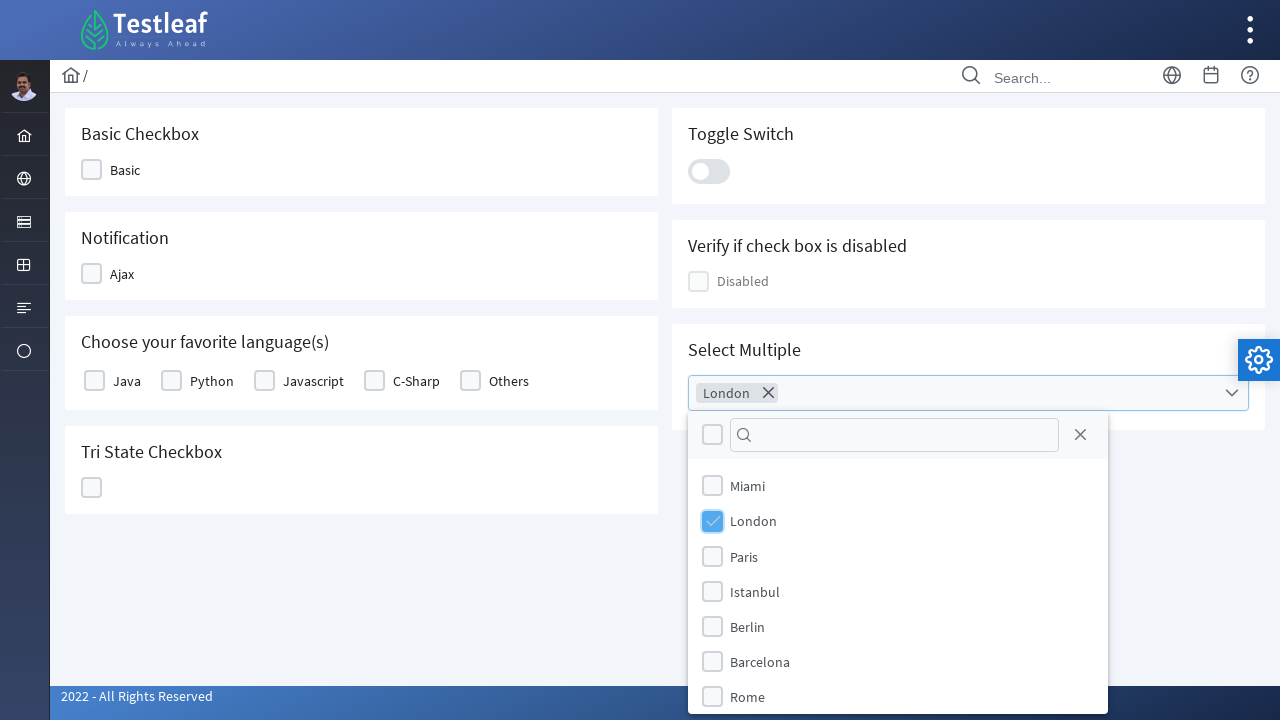

Selected 'Rome' option from dropdown at (712, 697) on .ui-selectcheckboxmenu-item .ui-chkbox-box >> nth=6
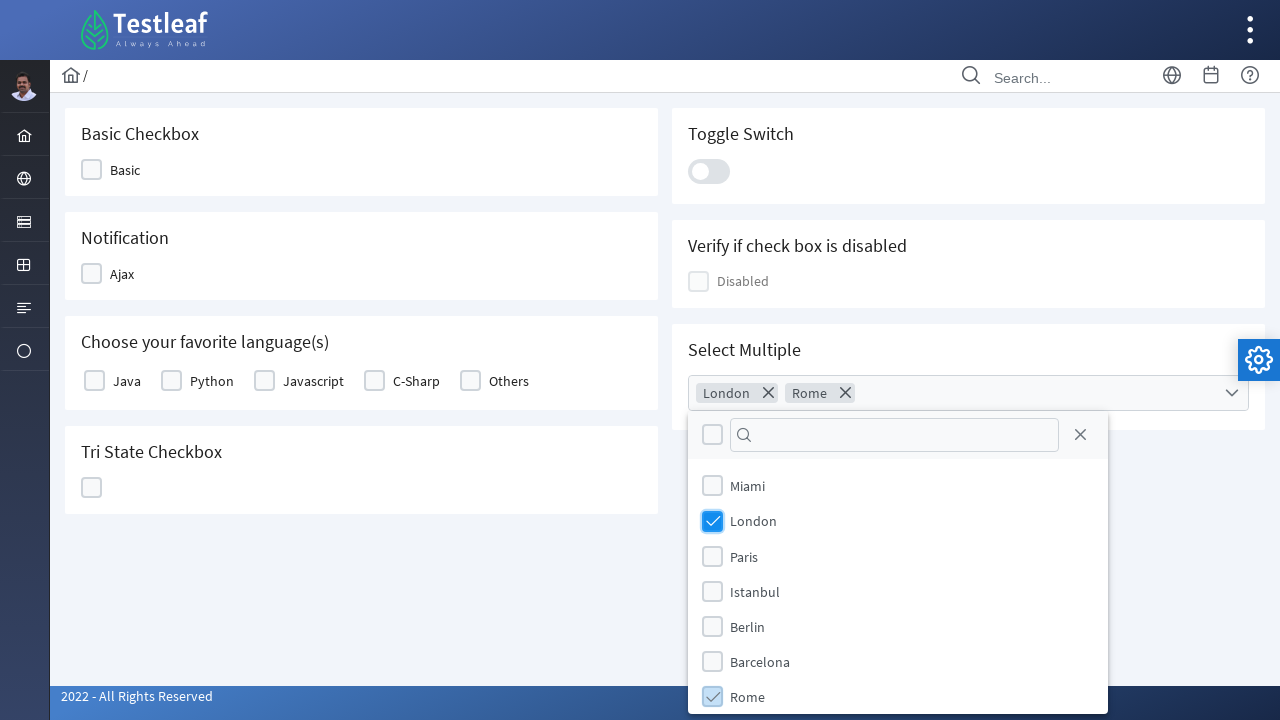

Closed the multi-select dropdown at (1080, 435) on .ui-selectcheckboxmenu-close
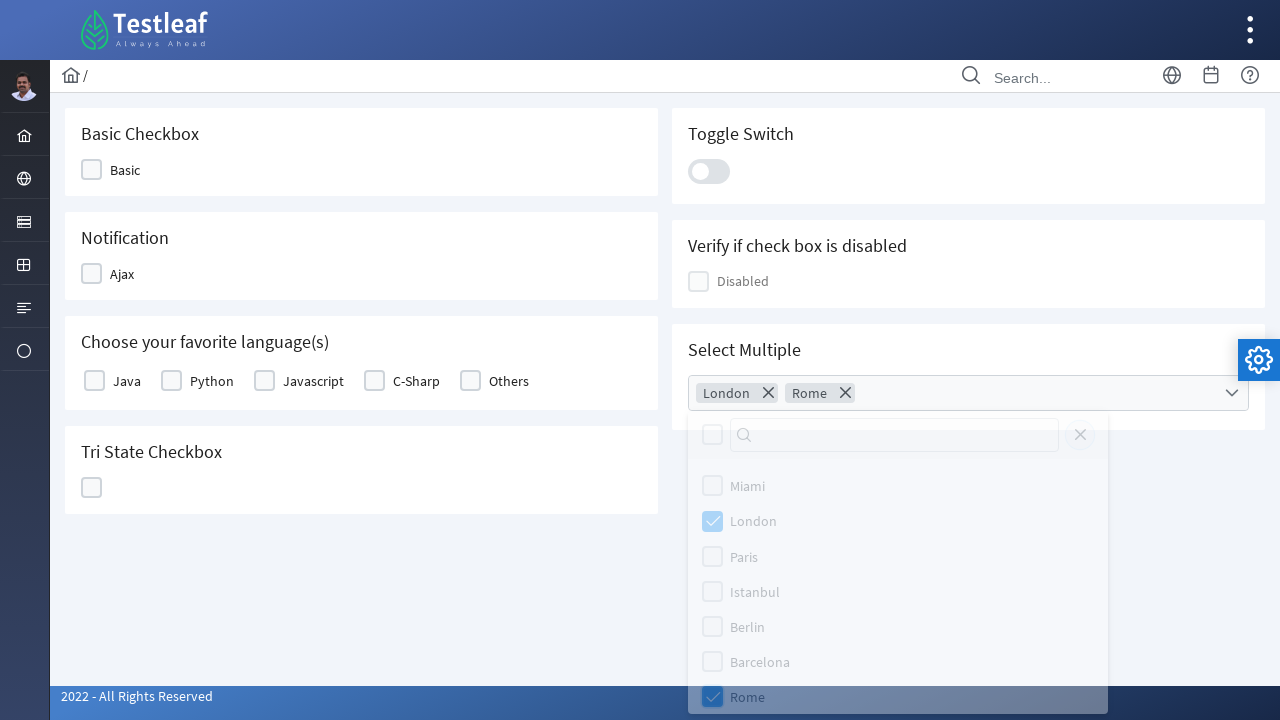

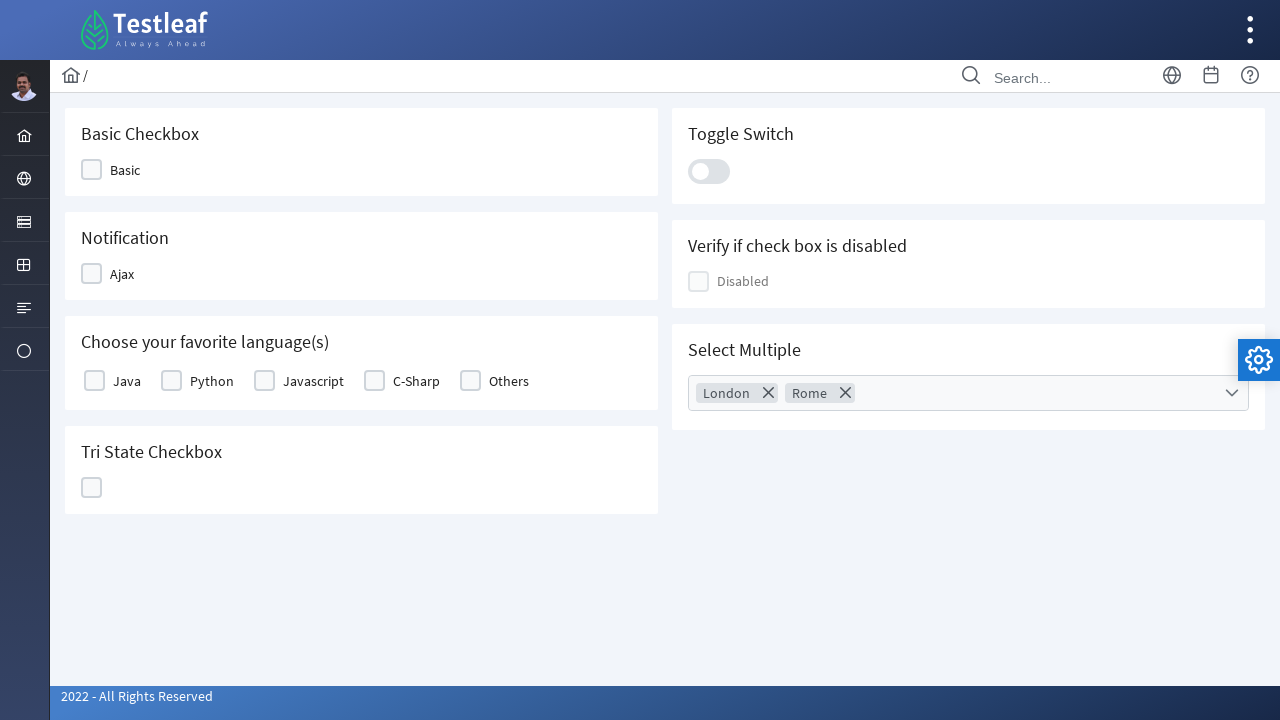